Tests a second registration form variant by filling in name, email, phone, and address fields, then submitting and verifying the success message.

Starting URL: https://suninjuly.github.io/registration2.html

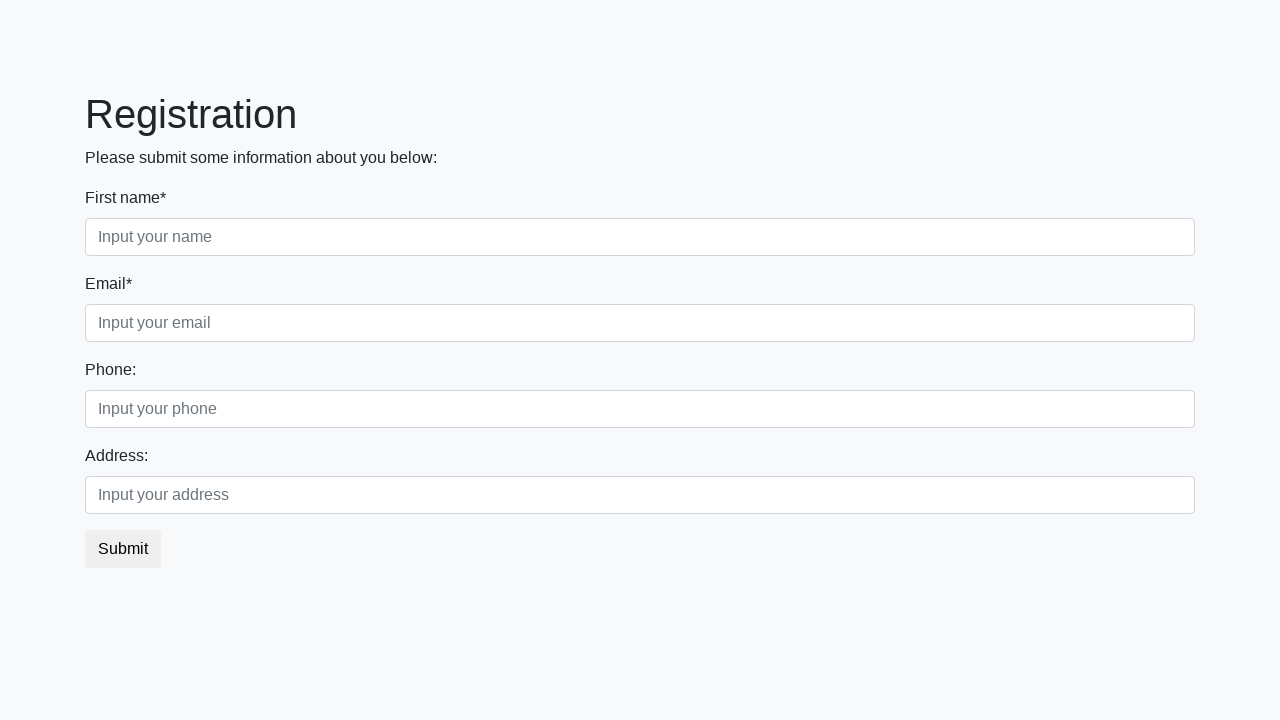

Filled name field with 'Jane Doe' on input[placeholder='Input your name']
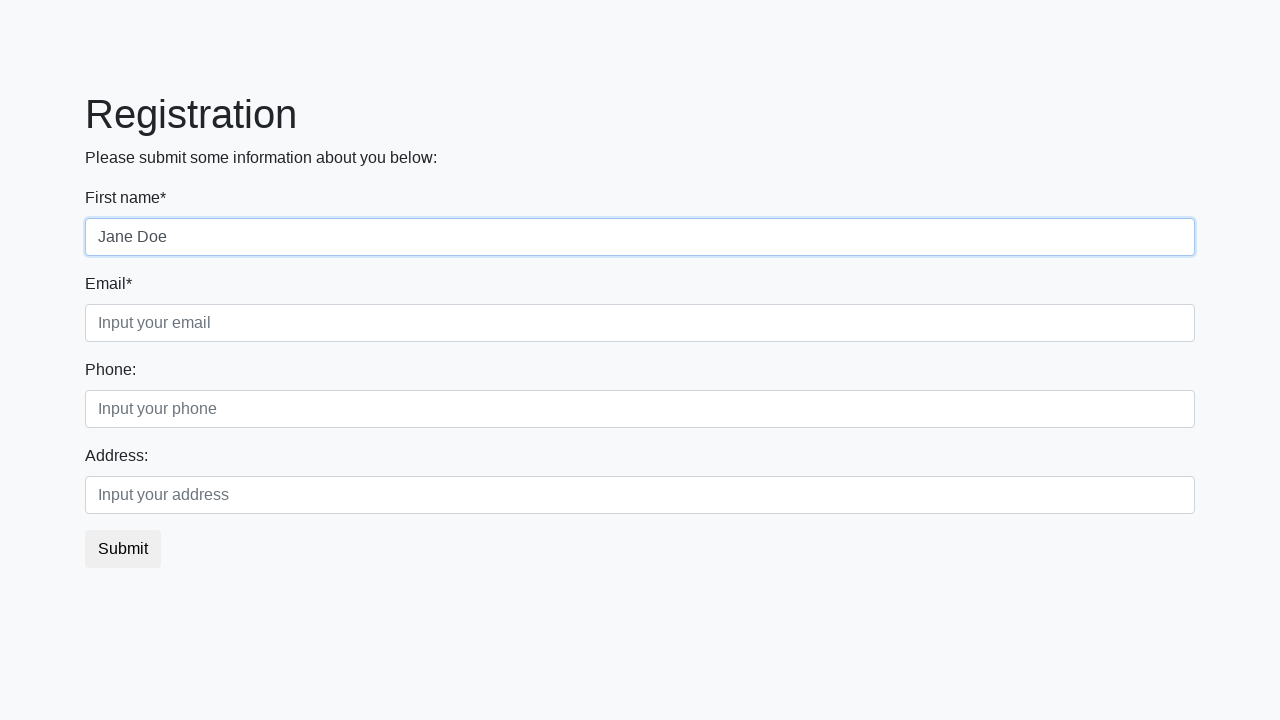

Filled email field with 'janedoe@testmail.com' on input[placeholder='Input your email']
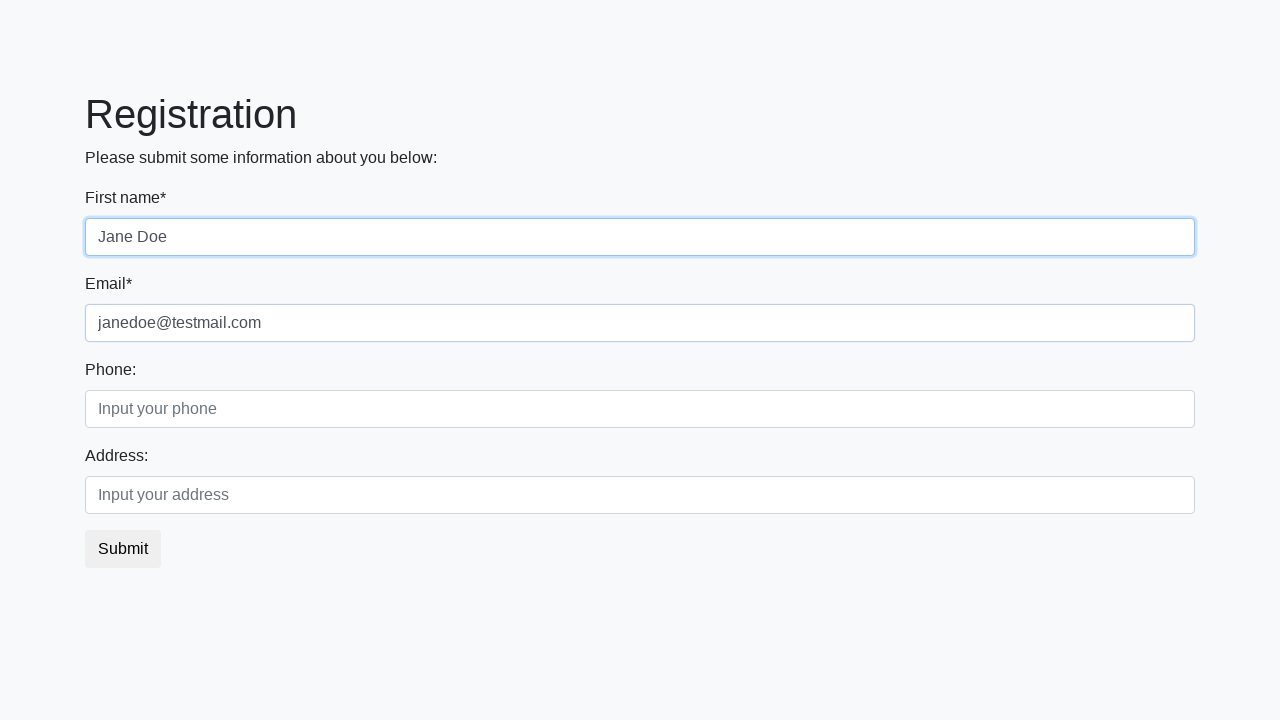

Filled phone field with '5559876543' on input[placeholder='Input your phone']
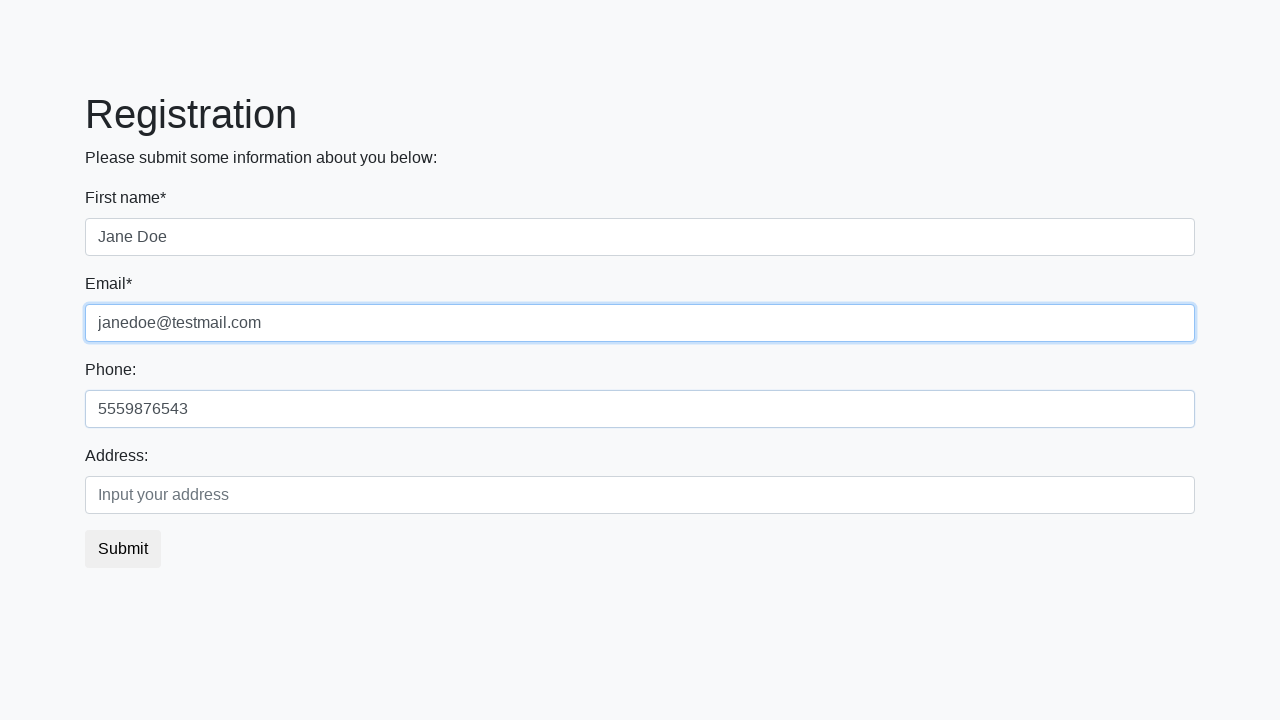

Filled address field with '456 Oak Avenue' on input[placeholder='Input your address']
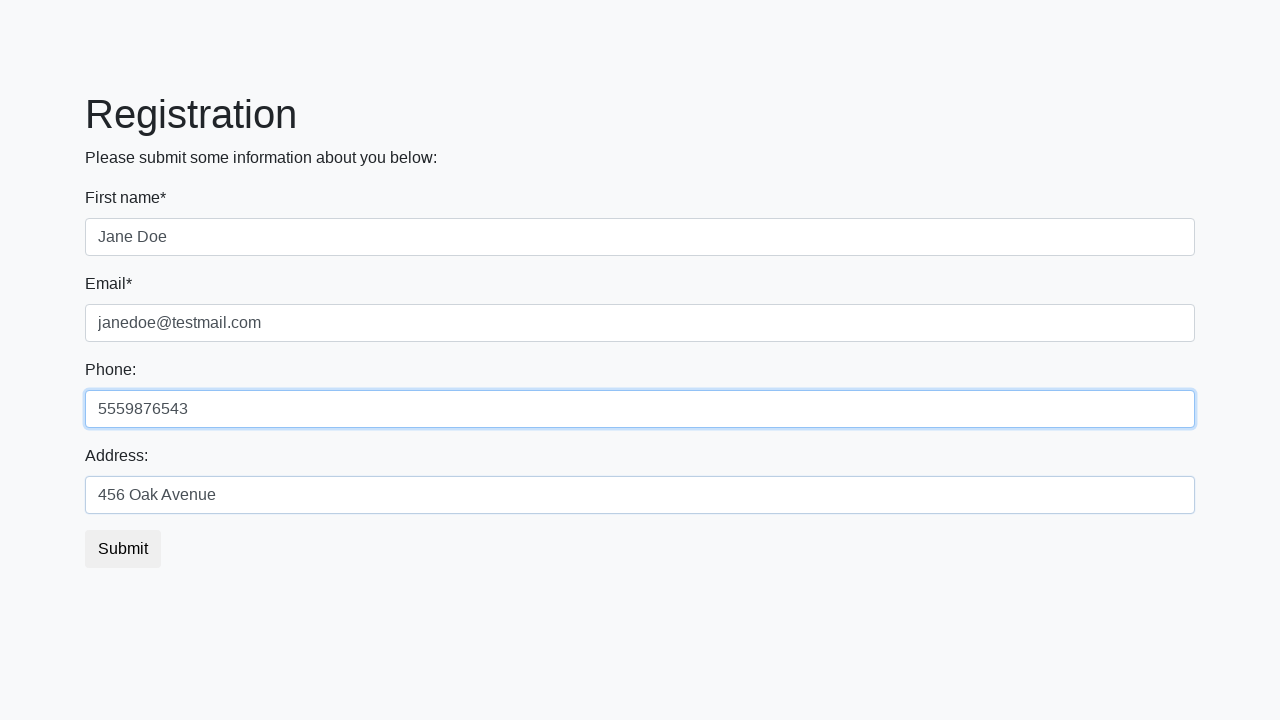

Clicked submit button to register at (123, 549) on button[type='submit']
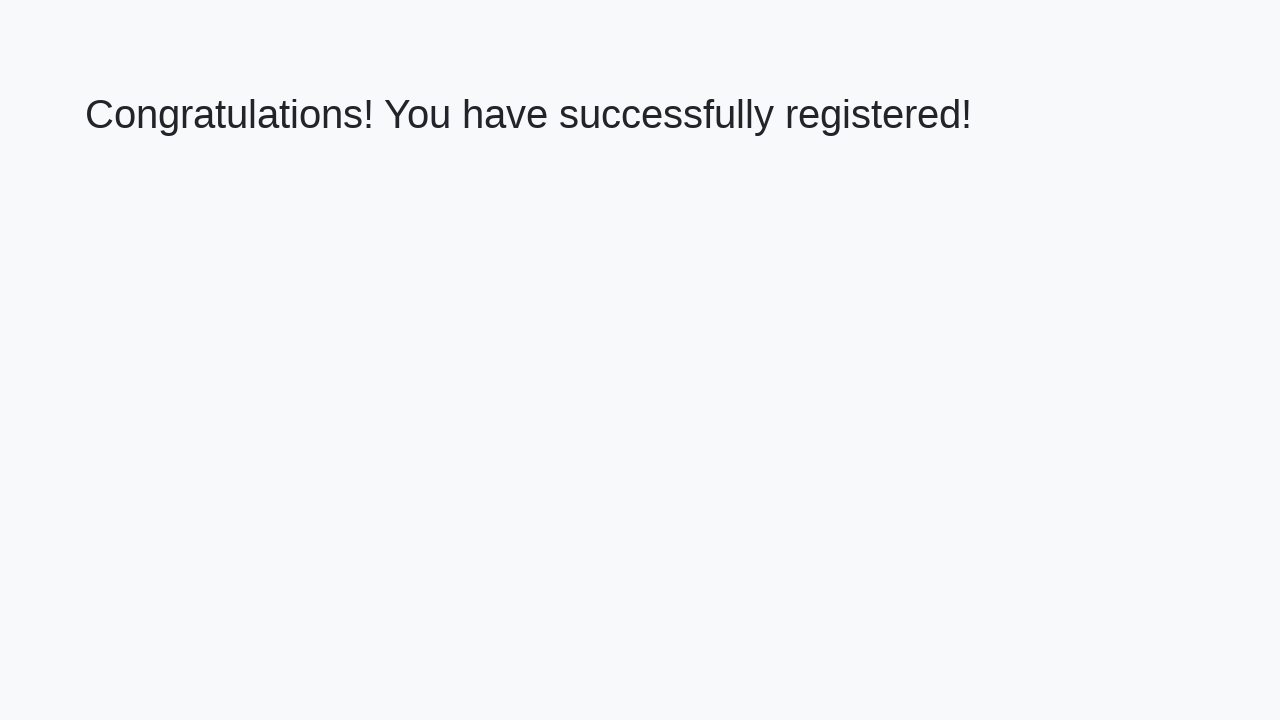

Success message container loaded
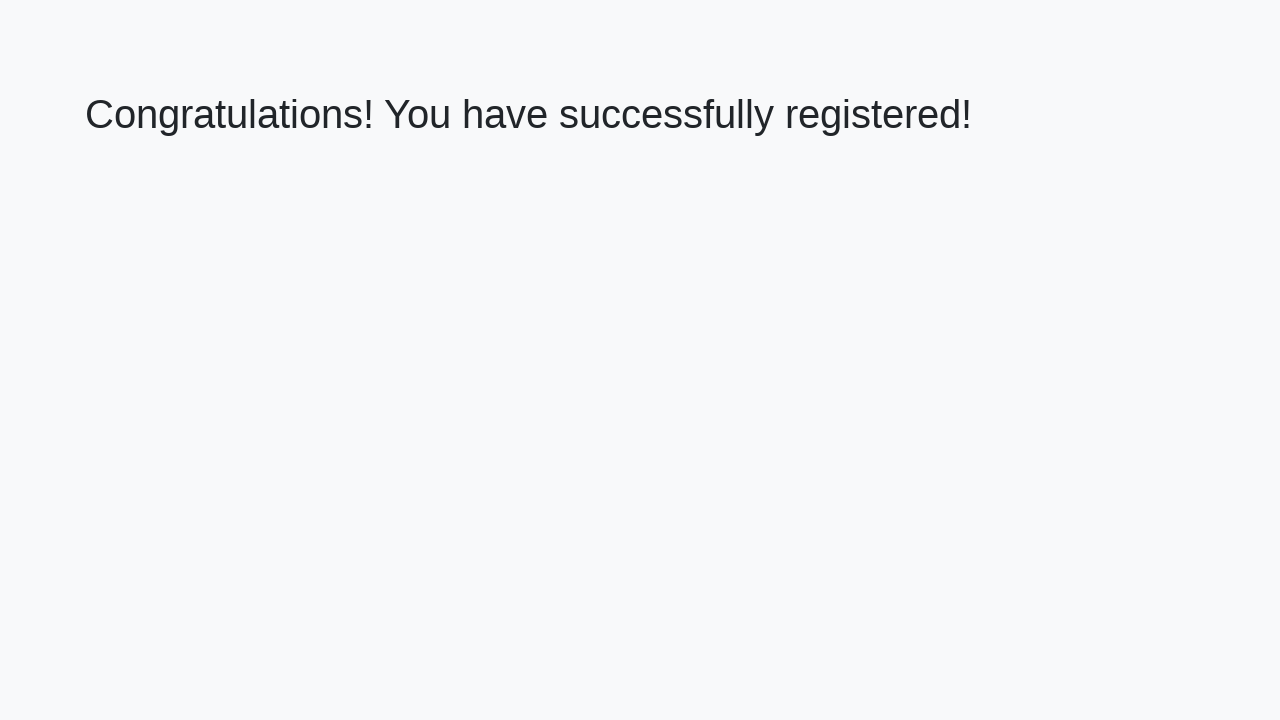

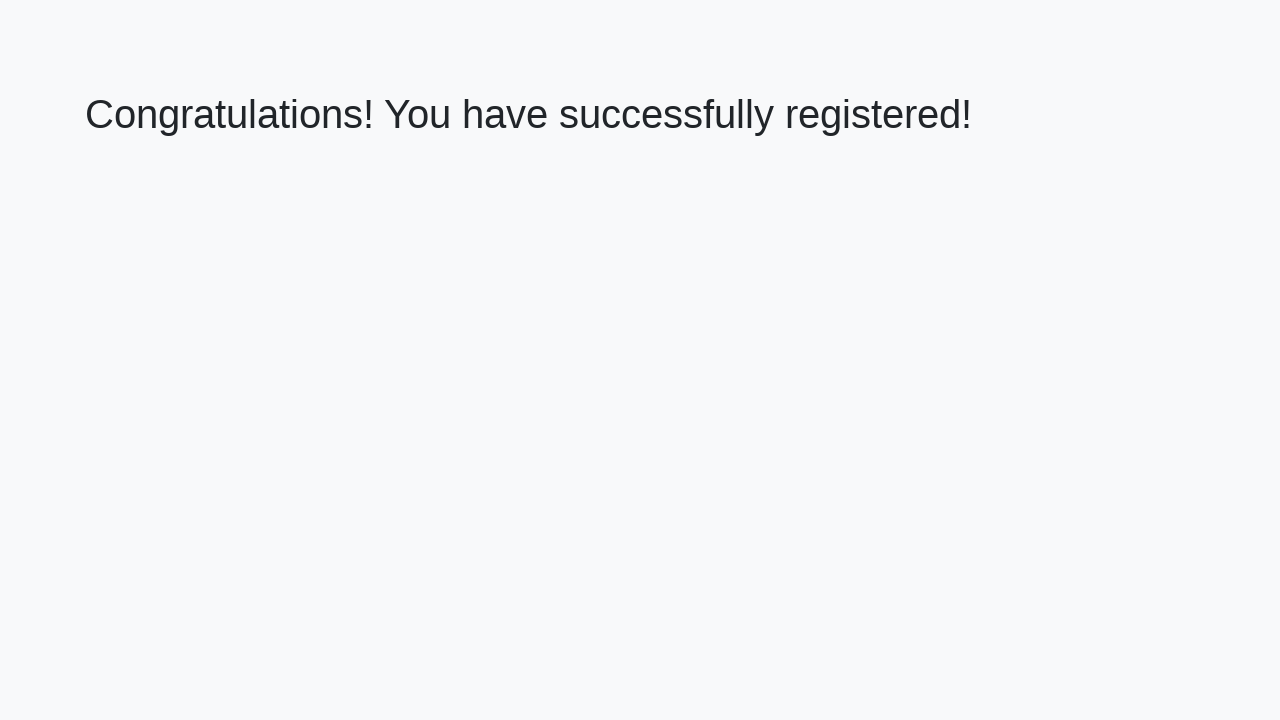